Tests handling a JavaScript confirm dialog by clicking a link to trigger it, then dismissing it

Starting URL: https://www.selenium.dev/documentation/webdriver/js_alerts_prompts_and_confirmations/

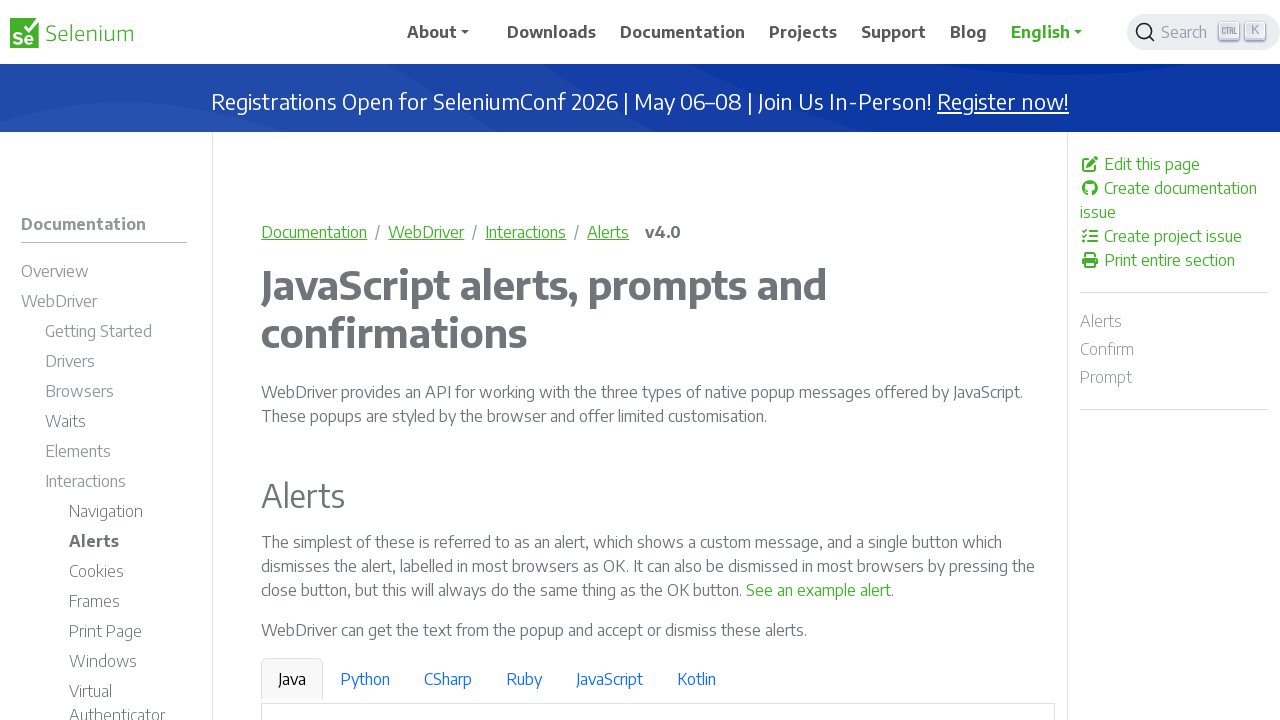

Set up dialog handler to dismiss confirm dialogs
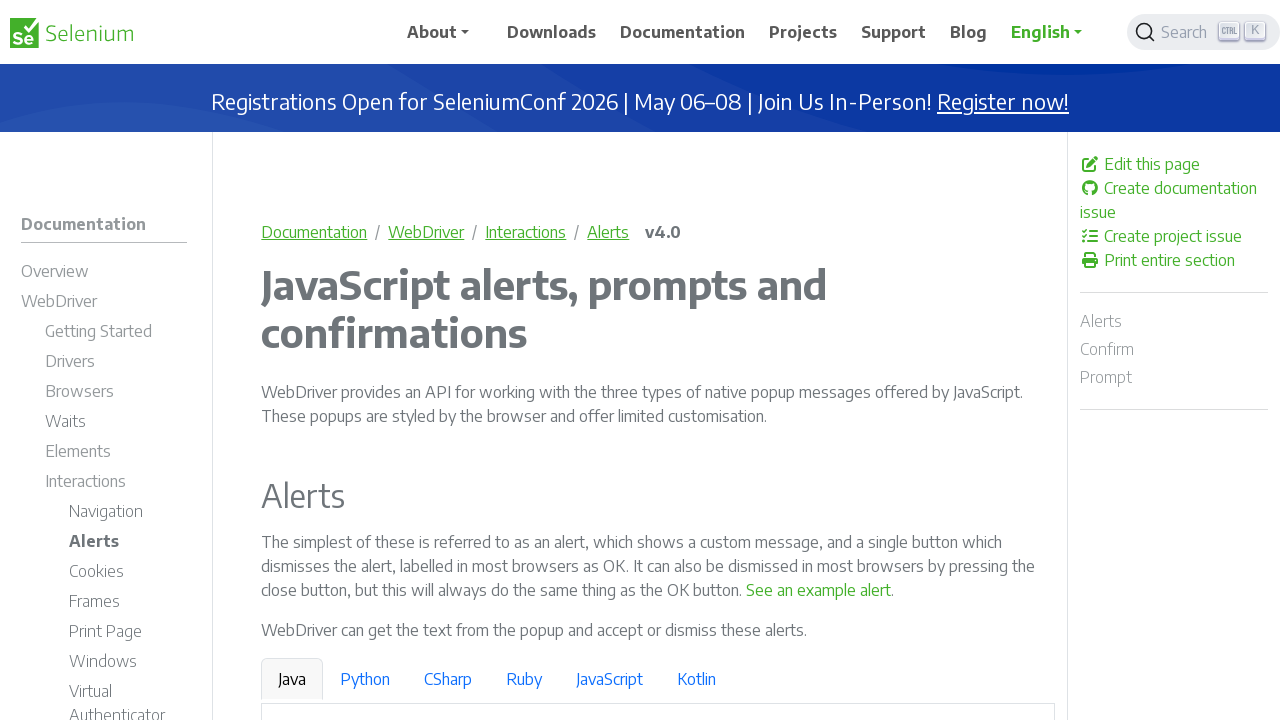

Clicked link to trigger JavaScript confirm dialog at (964, 361) on a:has-text('See a sample confirm')
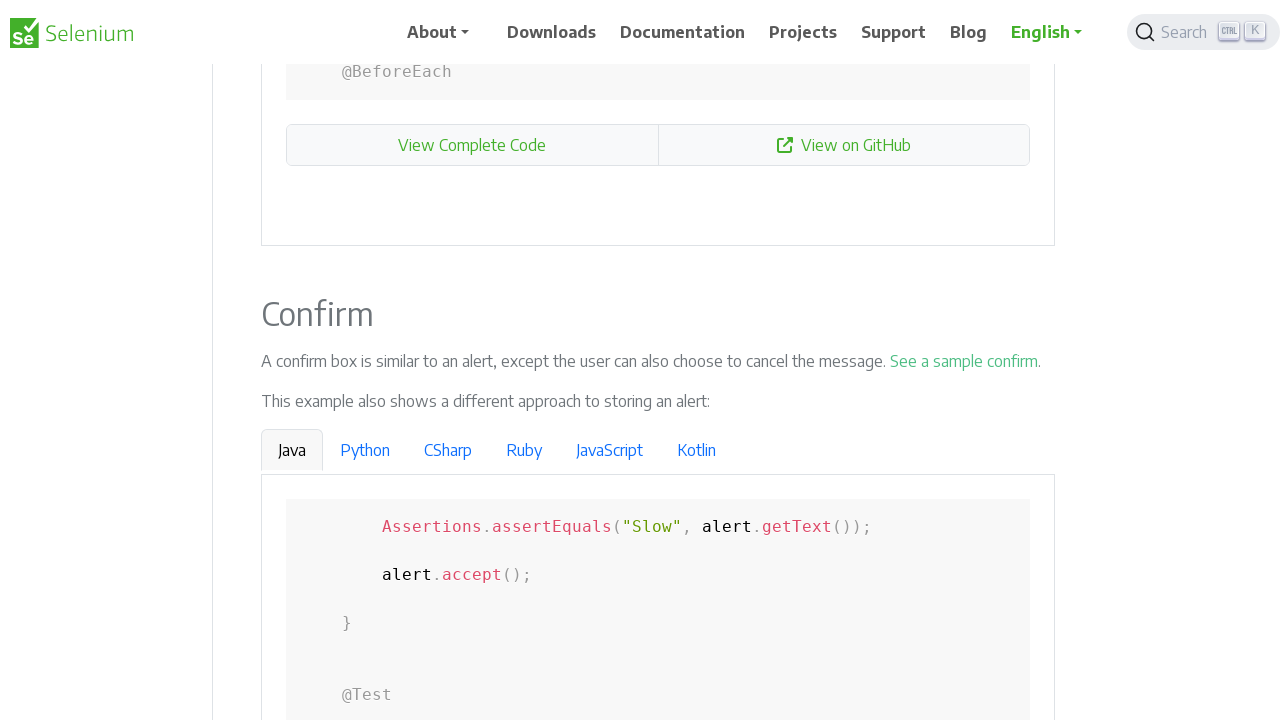

Waited for confirm dialog to be dismissed
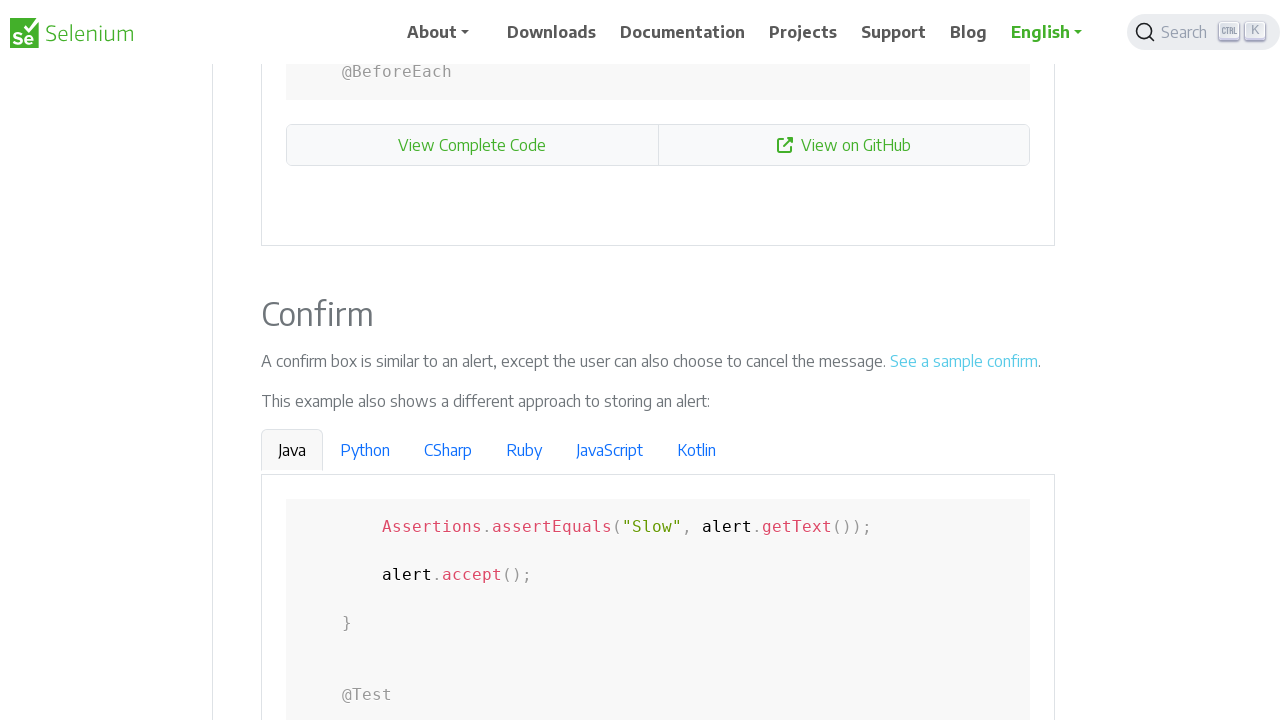

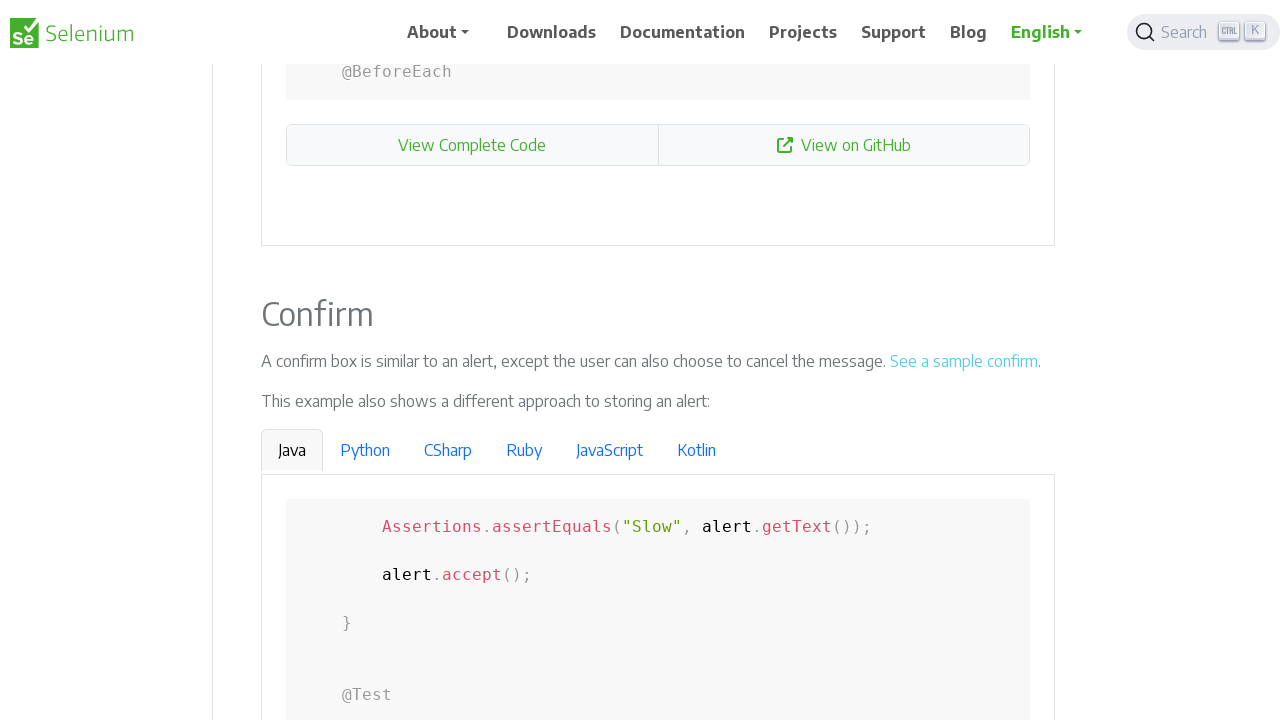